Tests clicking a primary button on the UI Testing Playground class attribute page to verify button interaction with CSS class selectors

Starting URL: http://uitestingplayground.com/classattr

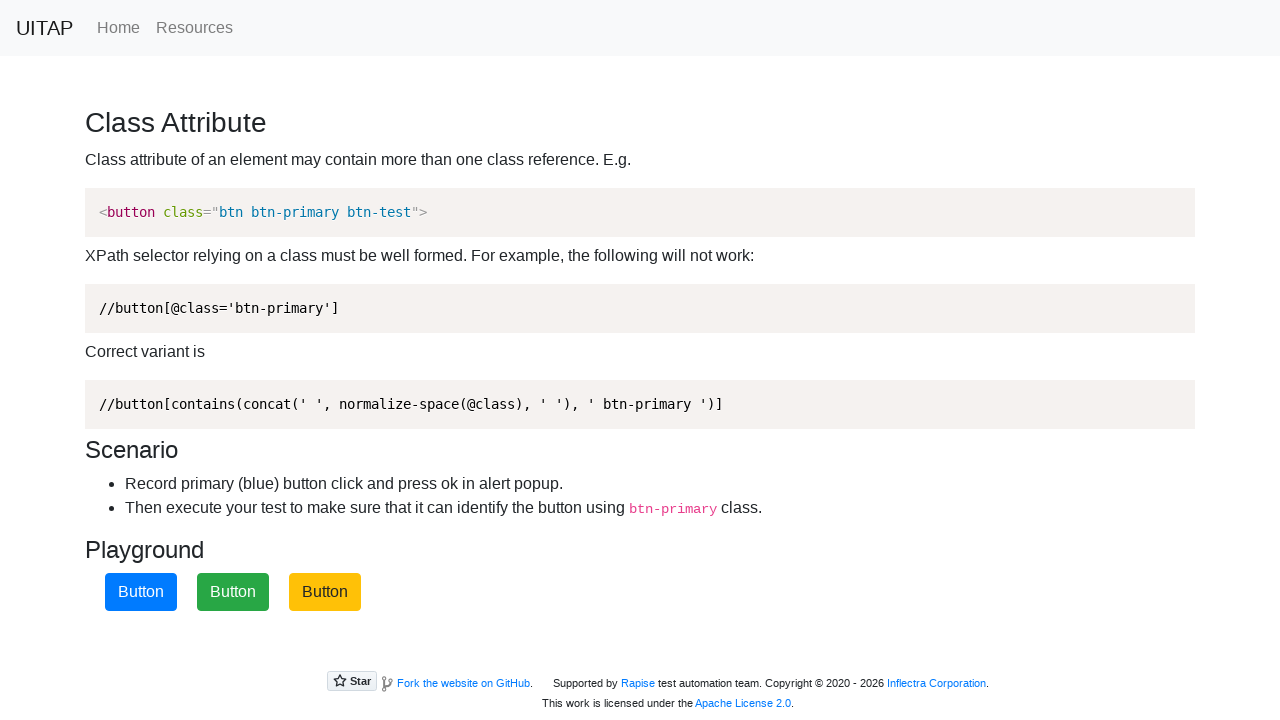

Navigated to UI Testing Playground class attribute page
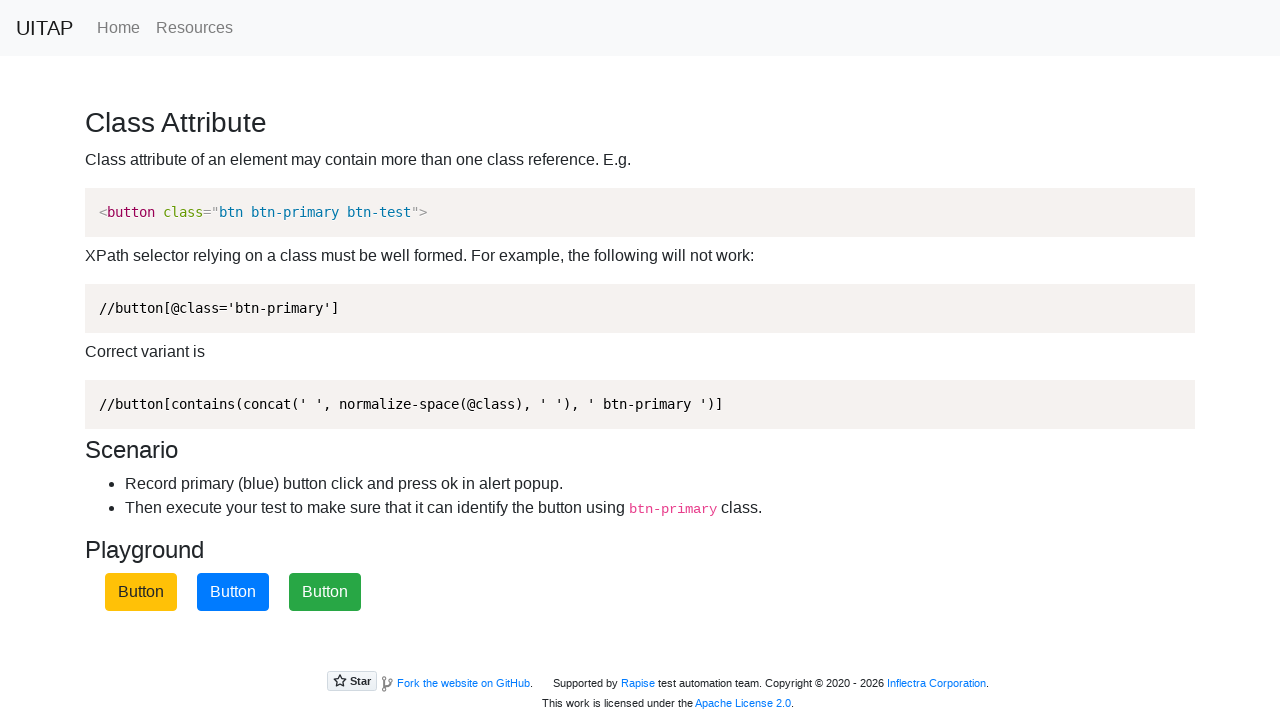

Clicked primary button using CSS class selector at (233, 592) on button.btn-primary
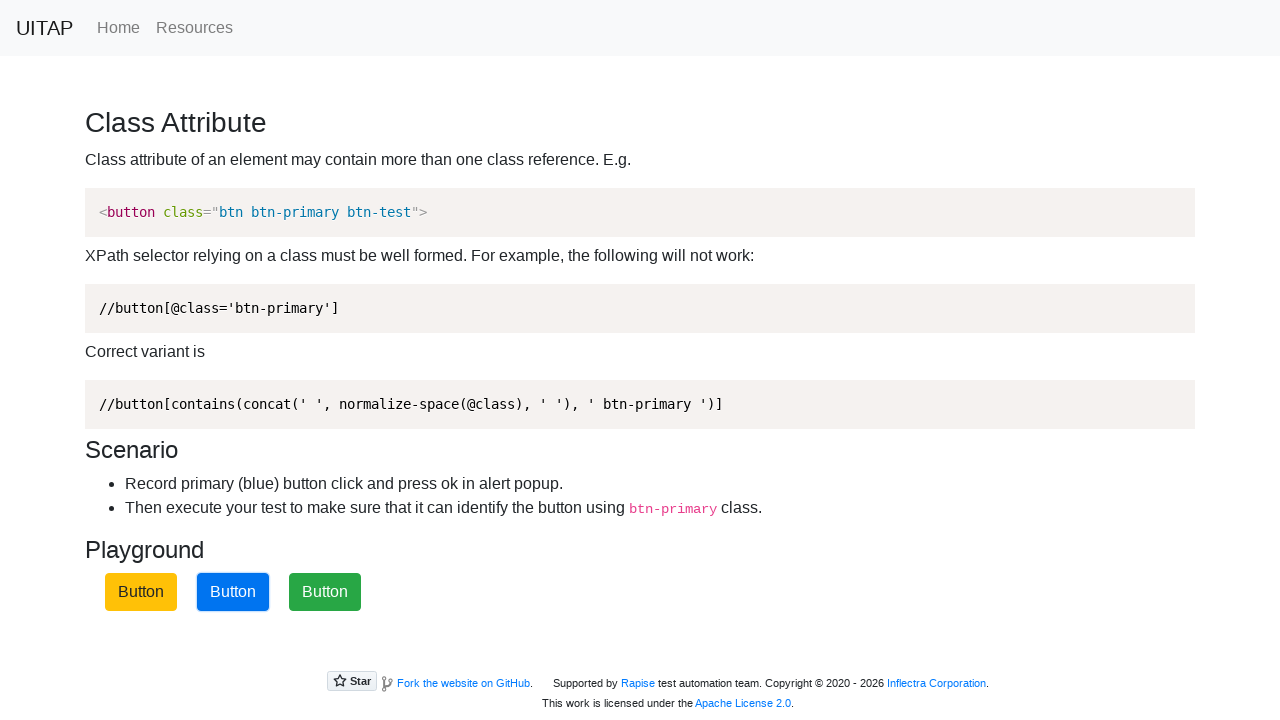

Waited for button action to complete
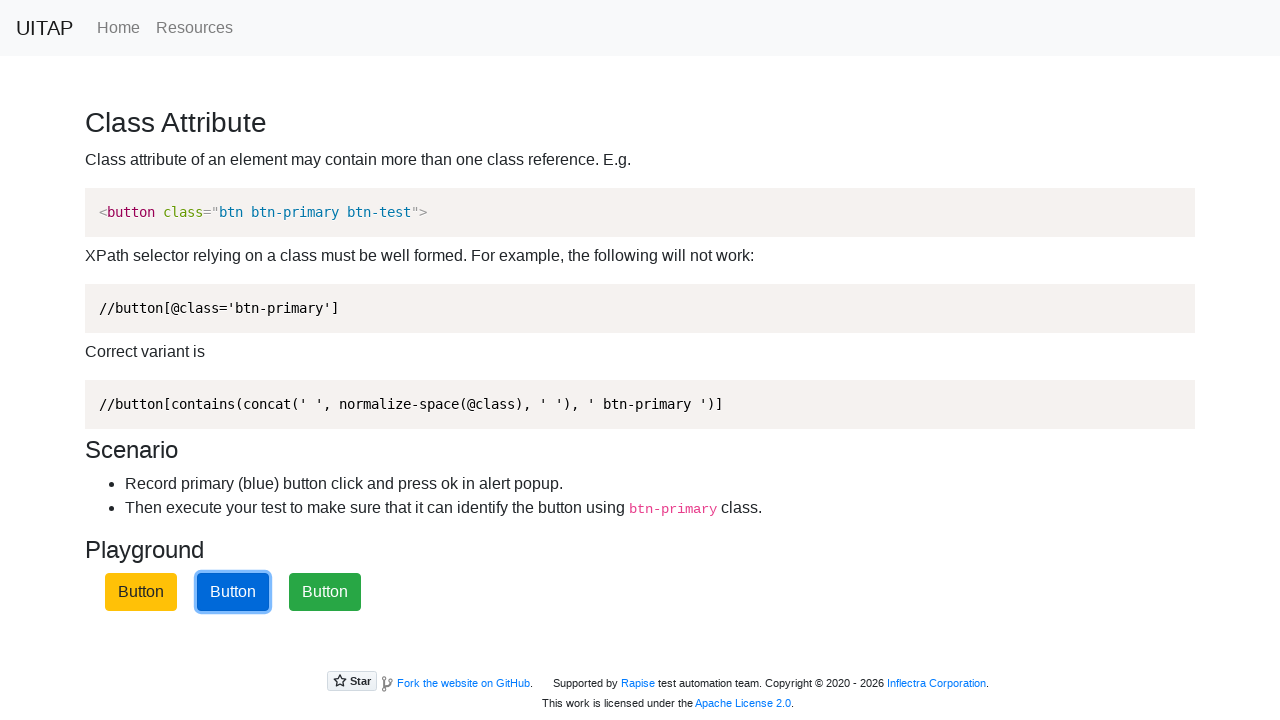

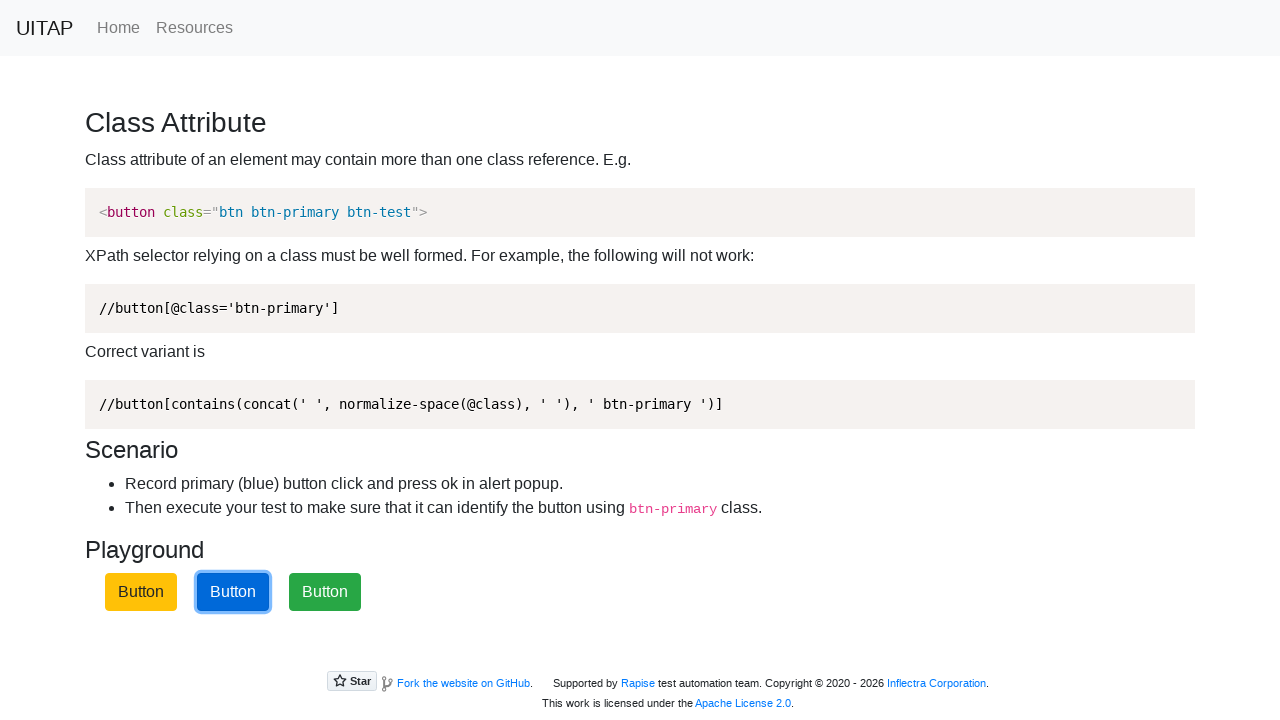